Tests extracting text content from an element that contains whitespace in the DOM

Starting URL: http://uitestingplayground.com/

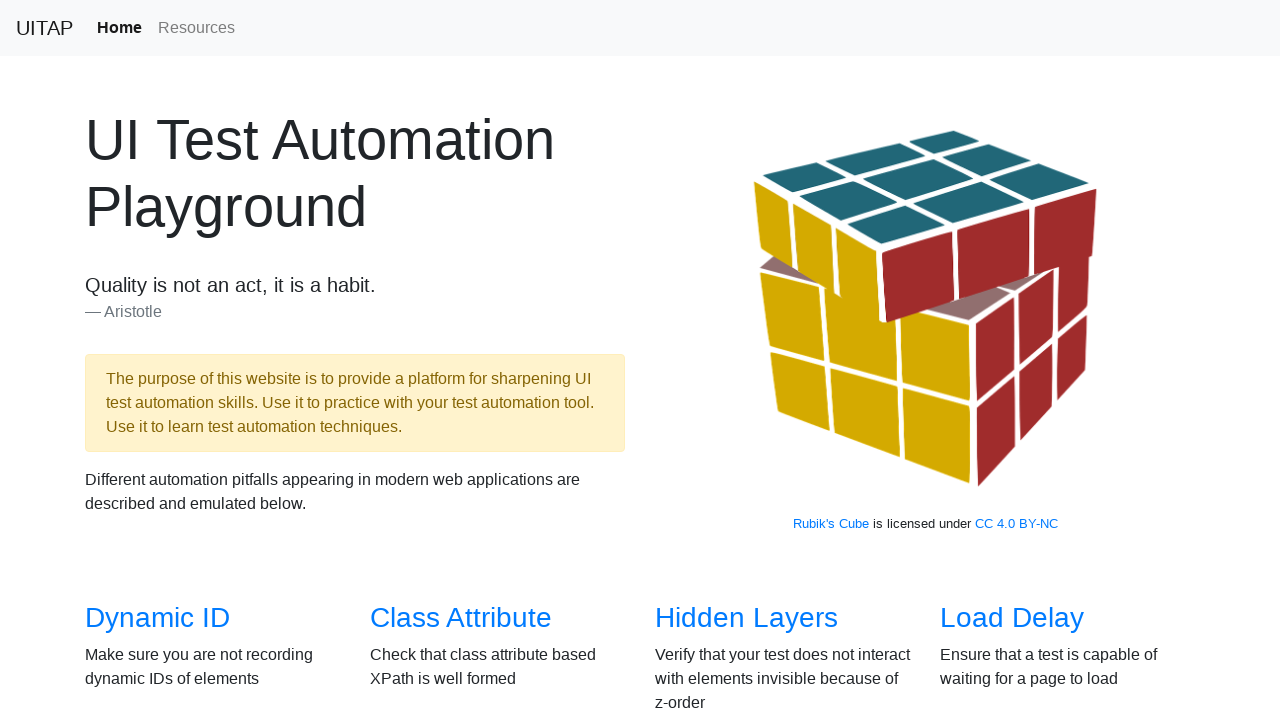

Clicked on Verify Text link from main page at (720, 361) on a[href='/verifytext']
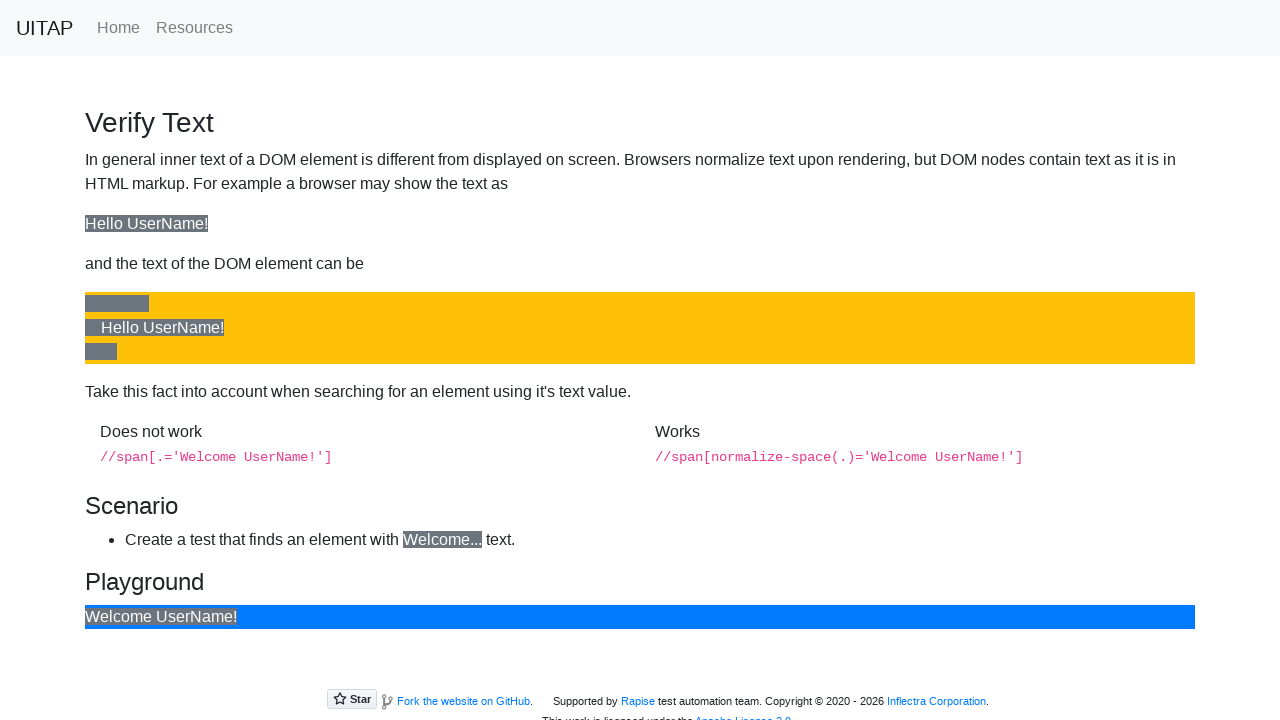

Waited for element with class bg-primary to load
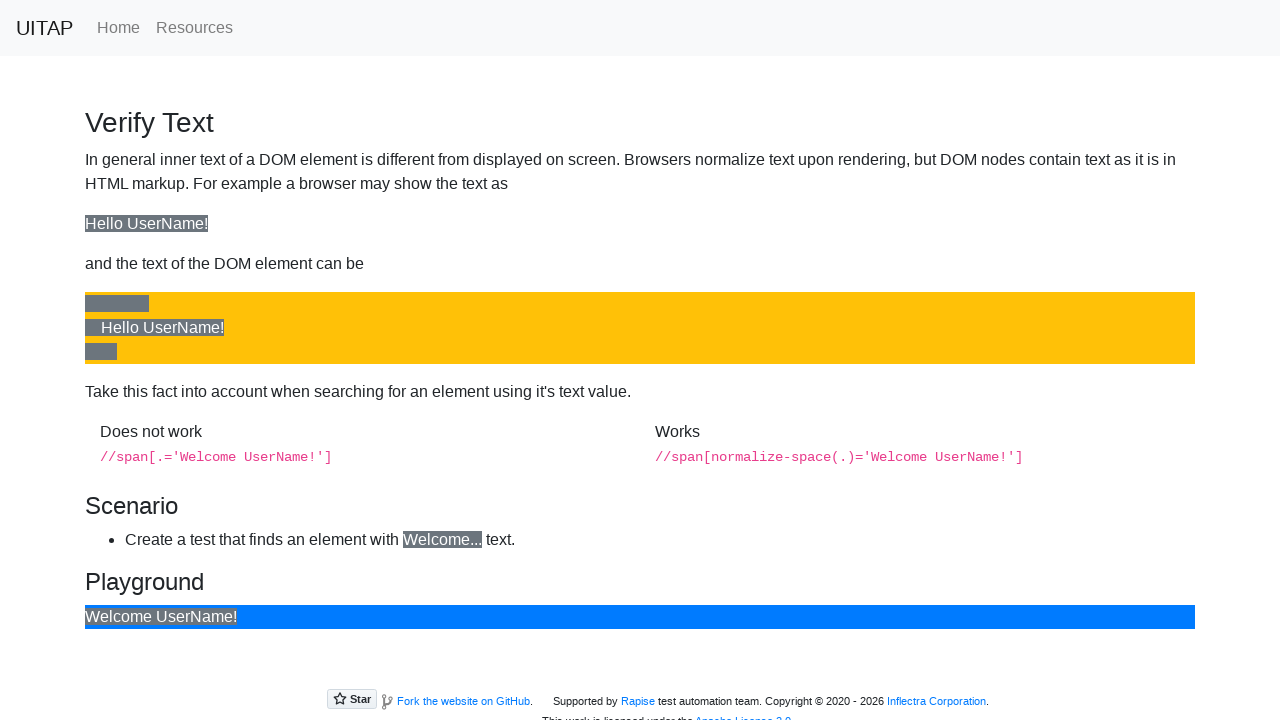

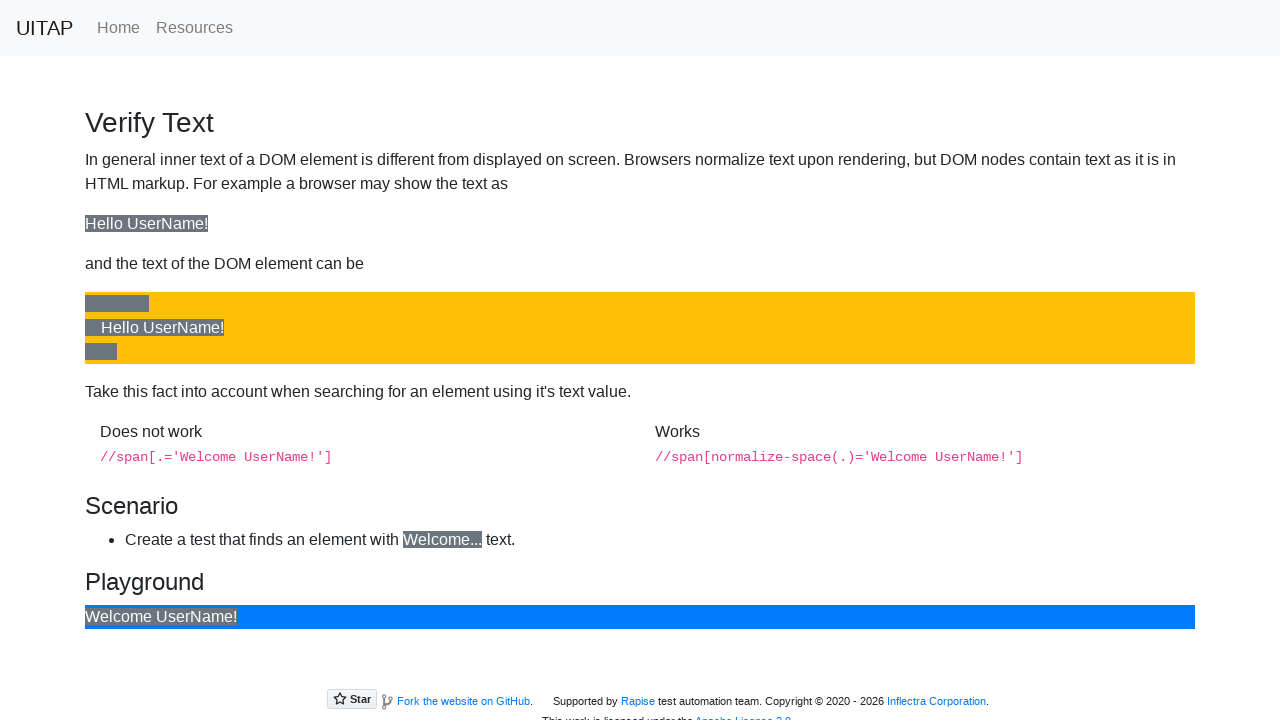